Tests API endpoints by clicking interactive buttons to trigger API calls and verifying responses

Starting URL: https://portfolio-factory.vercel.app

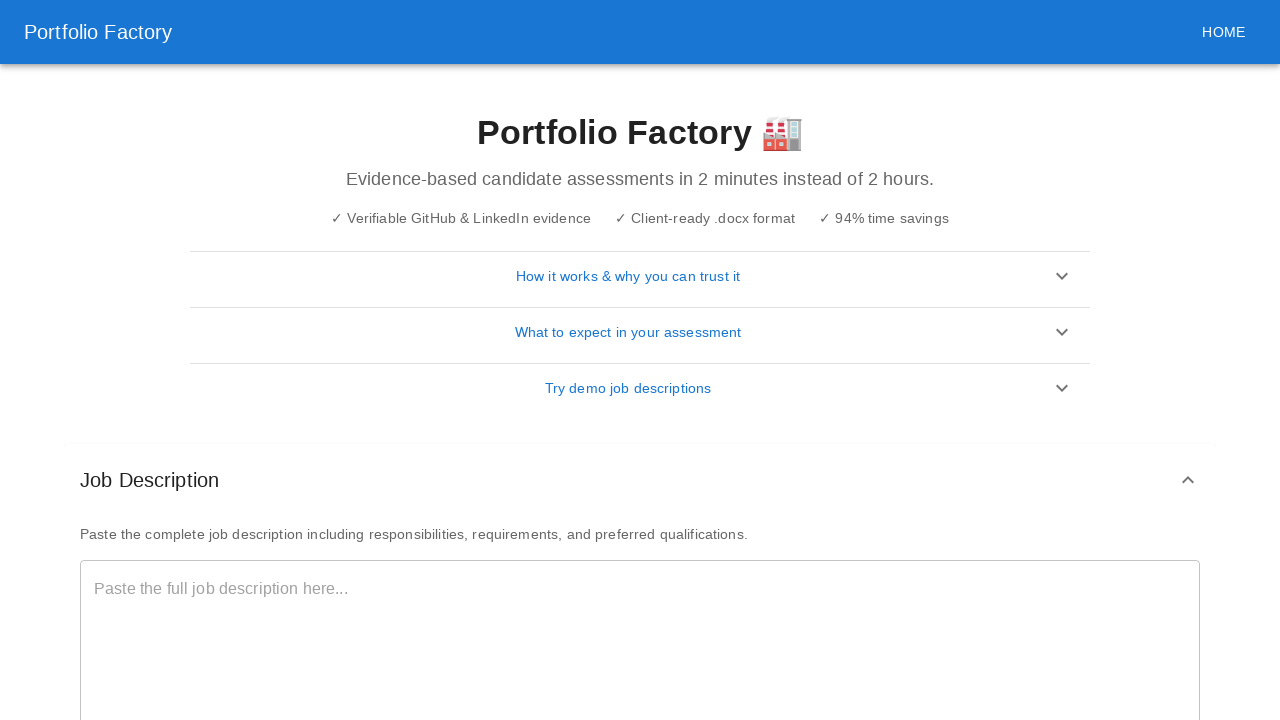

Waited 2 seconds for page to settle
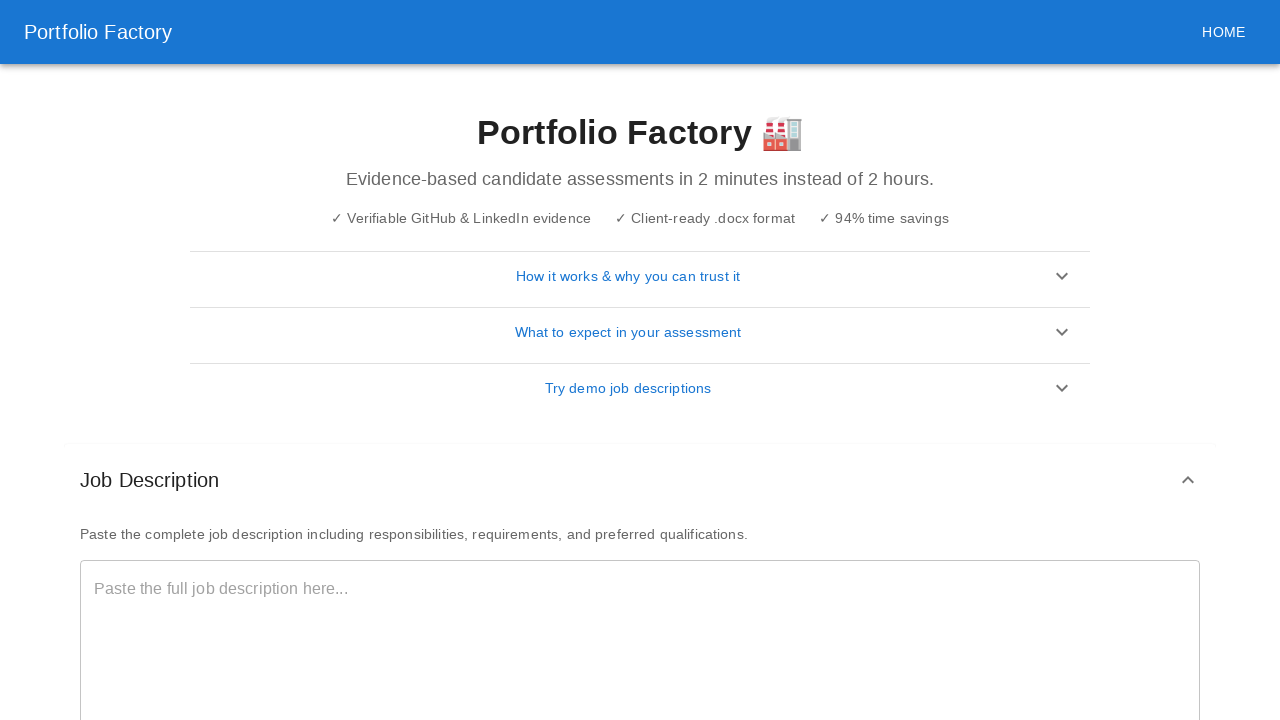

Located 9 interactive buttons on page
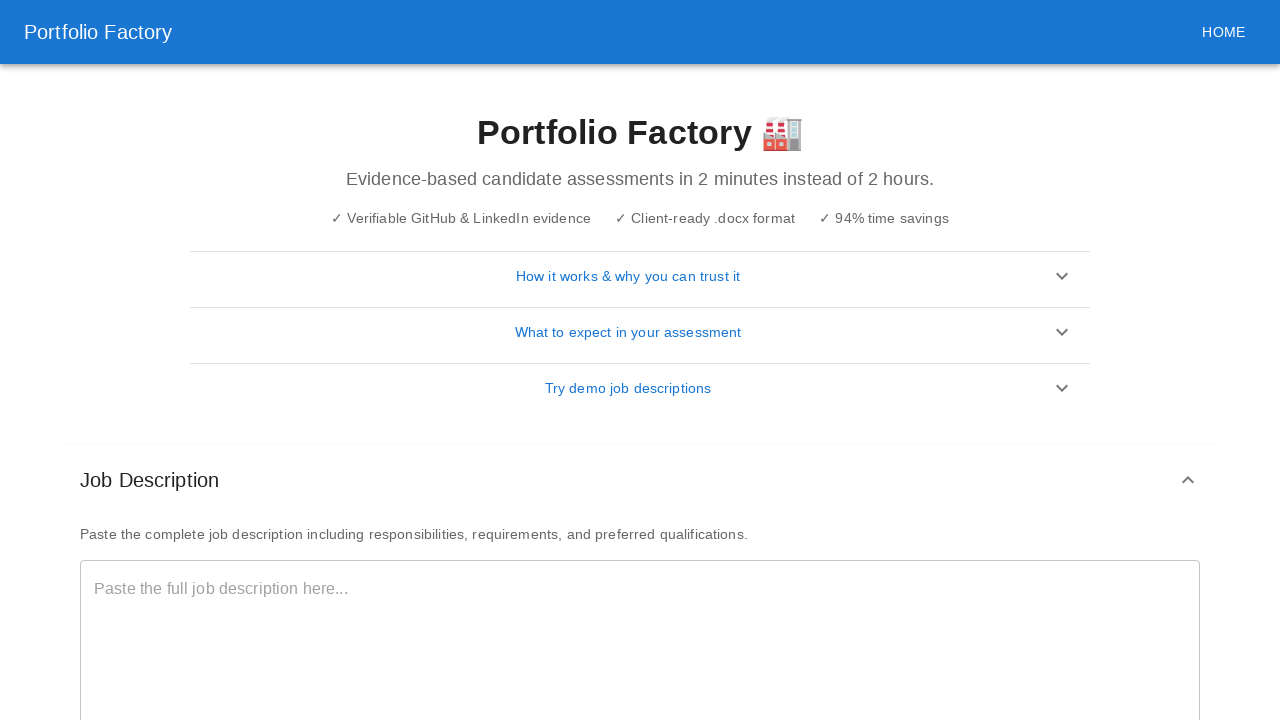

Clicked button 1 to trigger API call at (640, 276) on button, [role="button"] >> nth=0
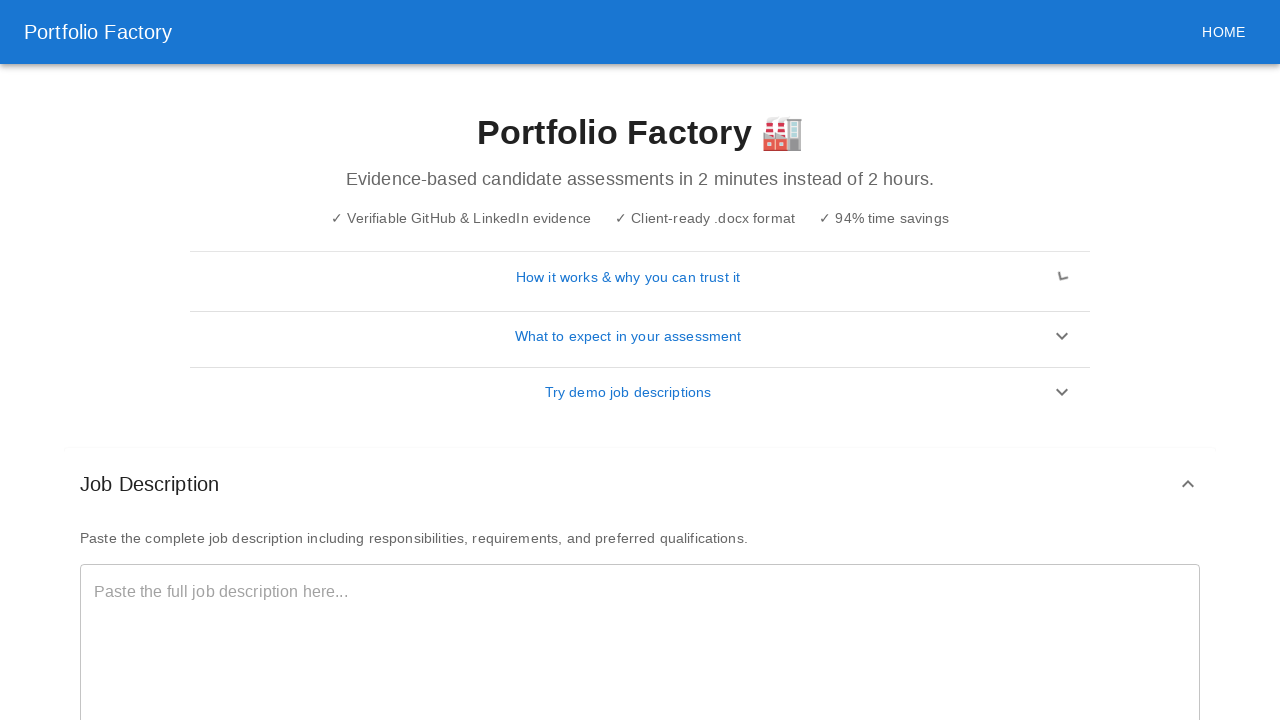

Waited 1 second for API response after button 1 click
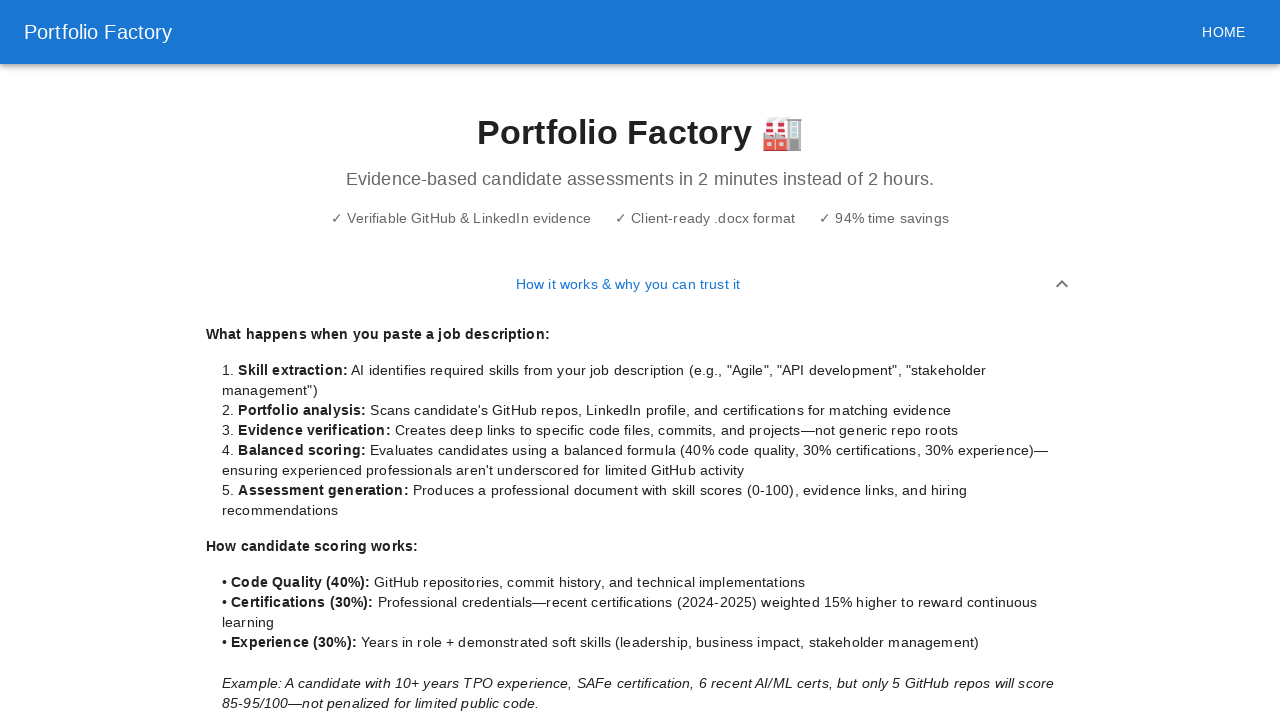

Clicked button 2 to trigger API call at (640, 361) on button, [role="button"] >> nth=1
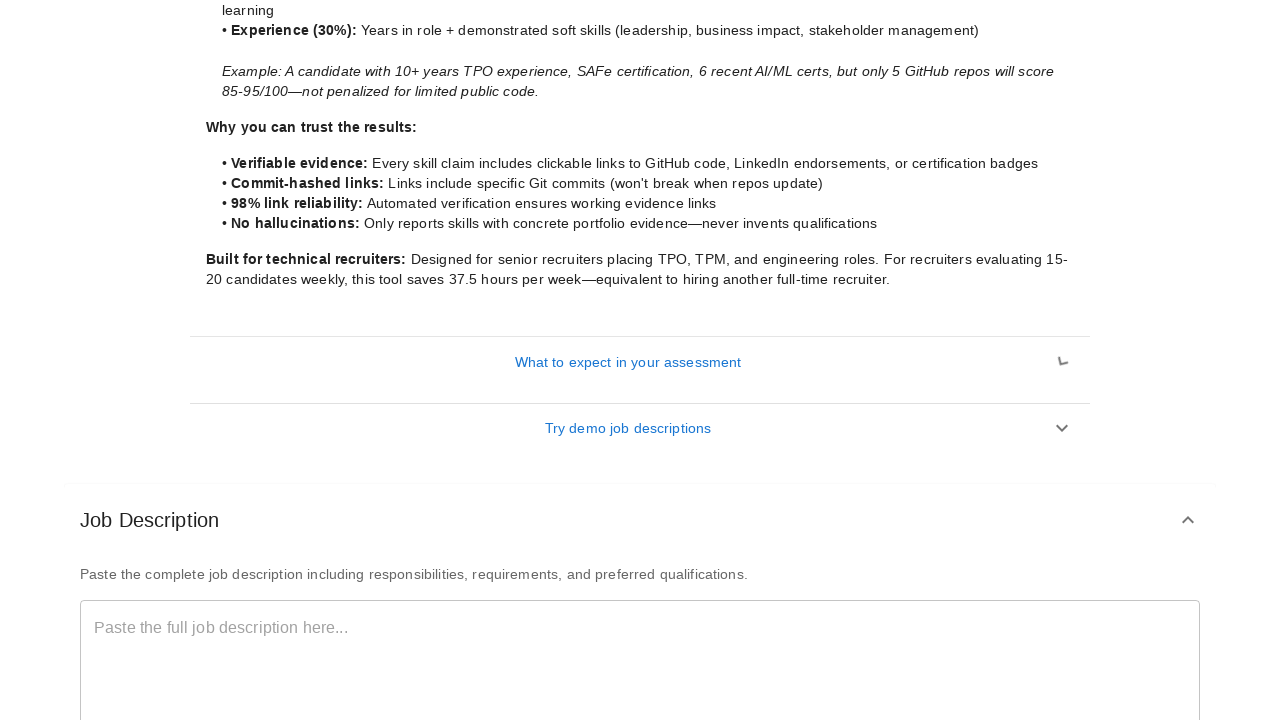

Waited 1 second for API response after button 2 click
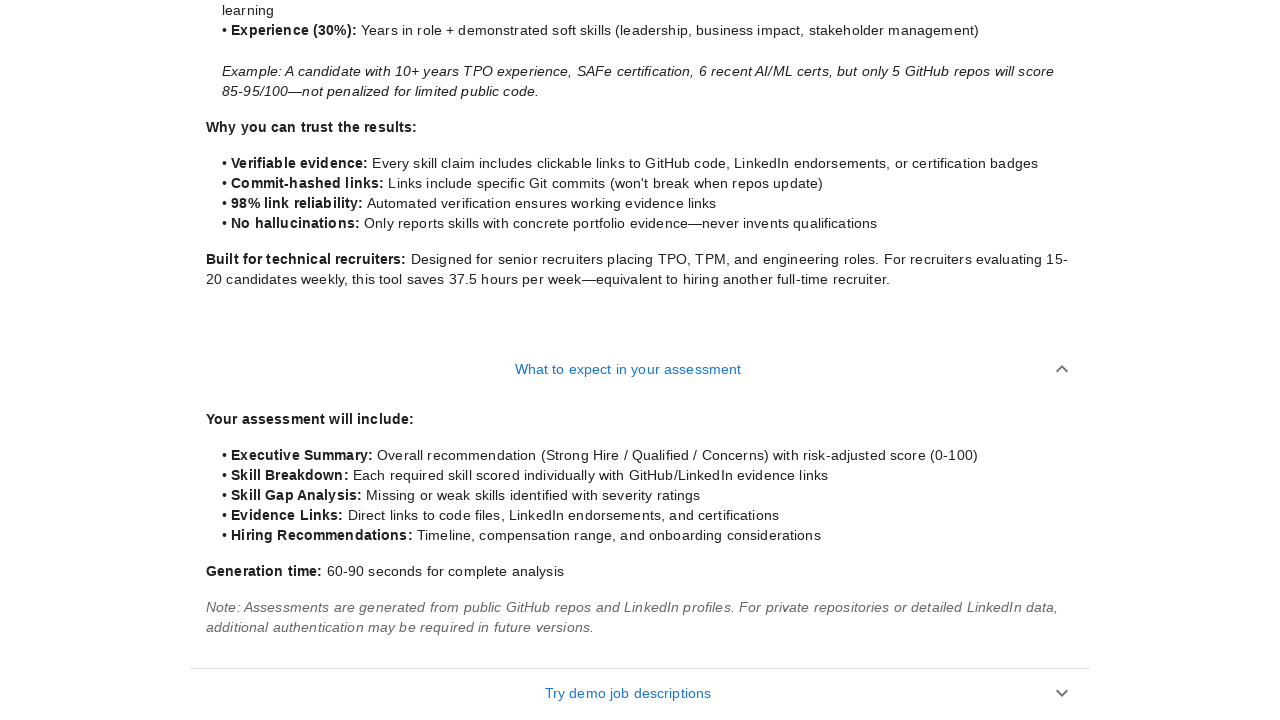

Clicked button 3 to trigger API call at (640, 693) on button, [role="button"] >> nth=2
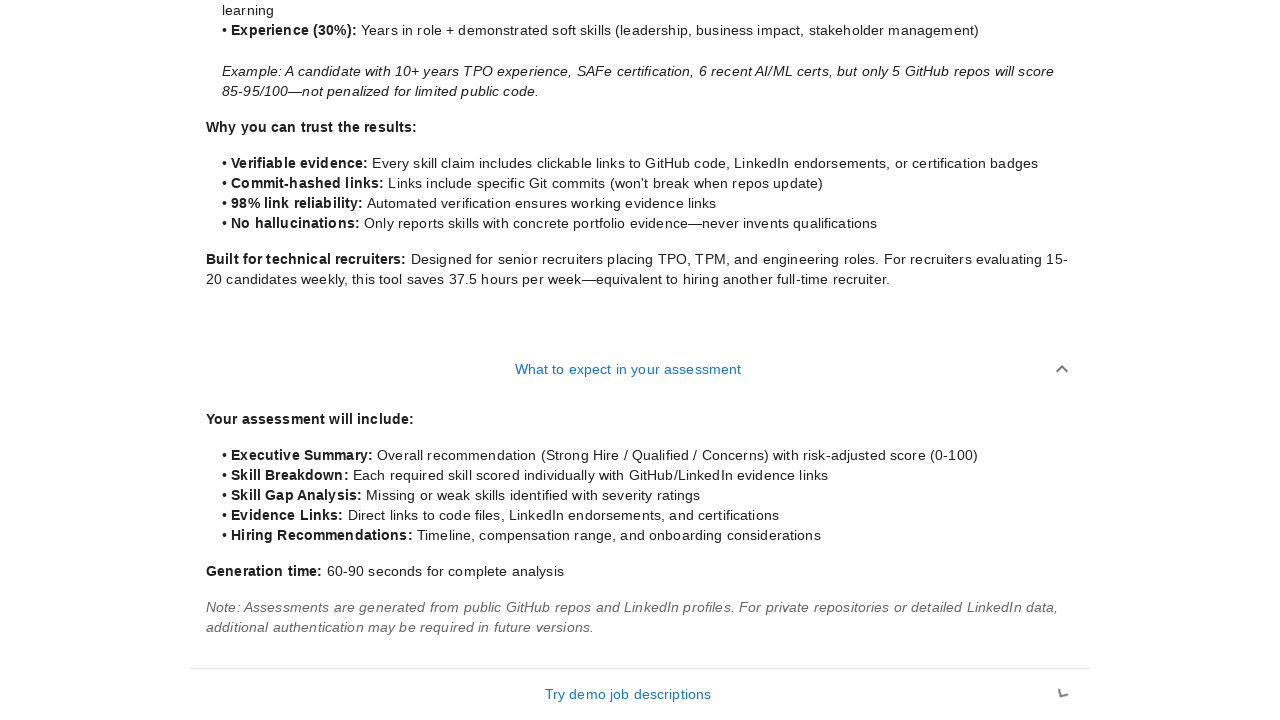

Waited 1 second for API response after button 3 click
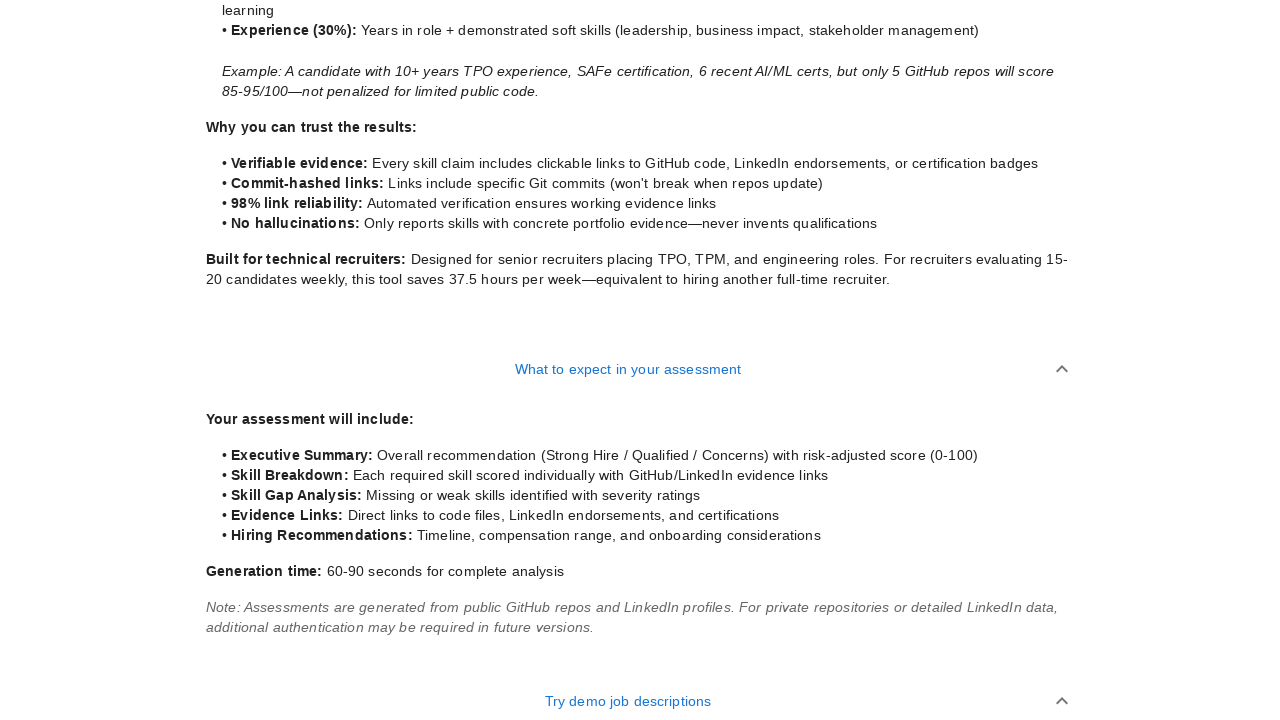

Waited 3 seconds for all API calls to complete
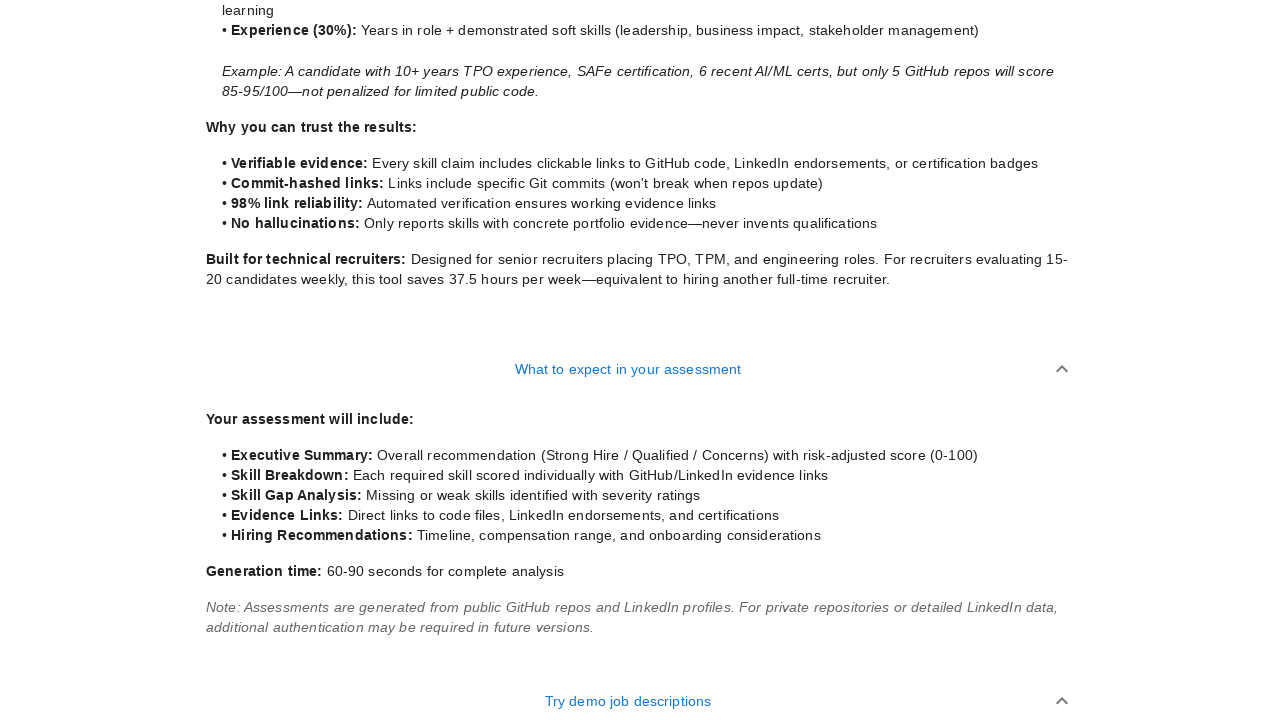

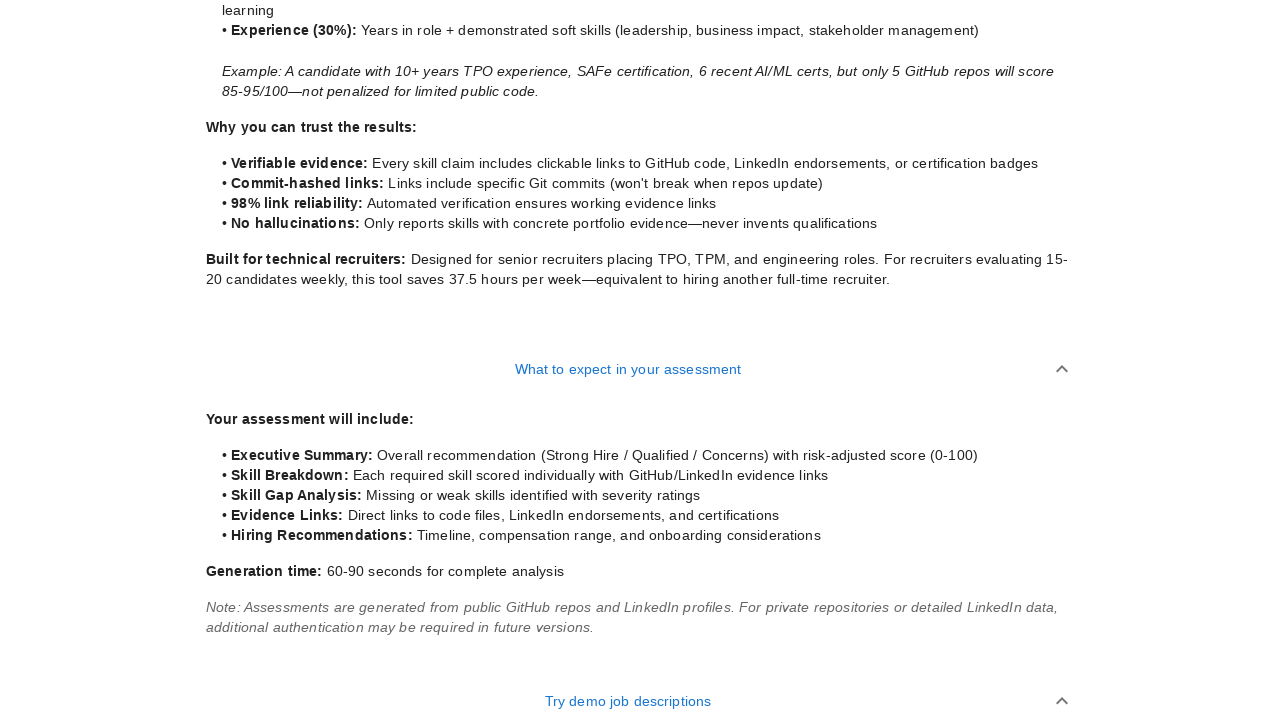